Navigates to a practice login page and verifies the page loads by checking its title

Starting URL: https://rahulshettyacademy.com/loginpagePractise/

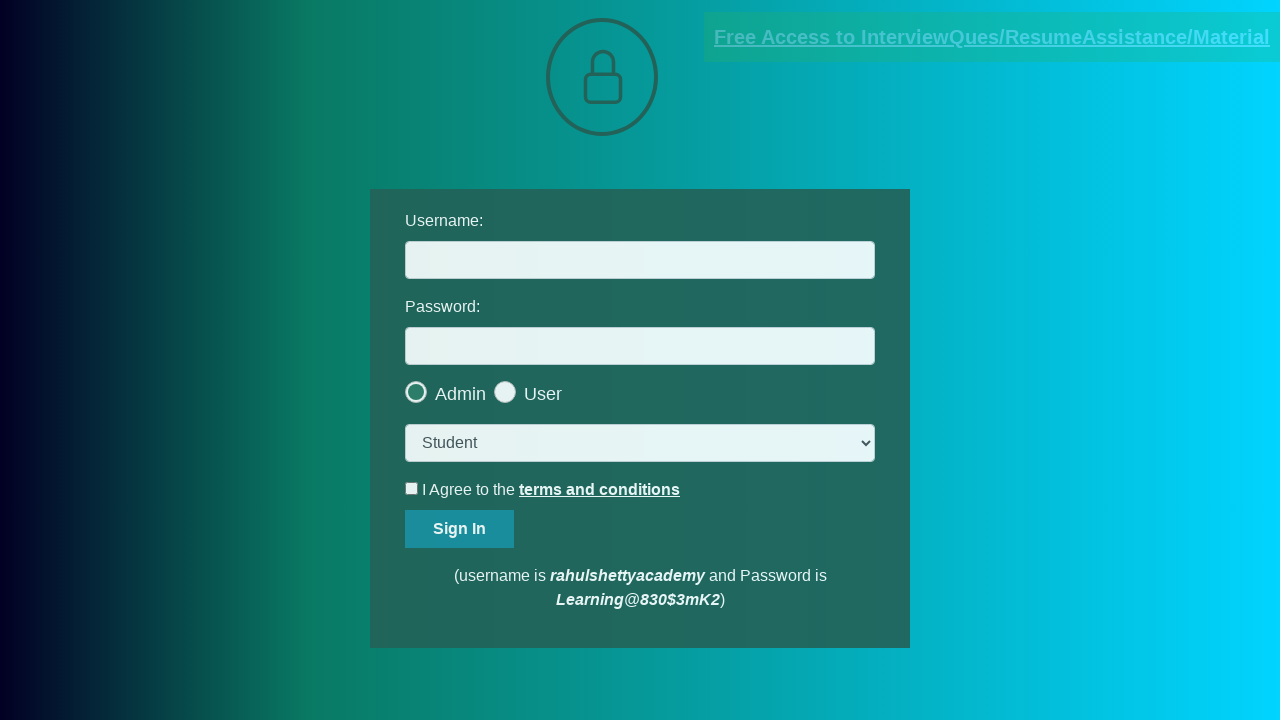

Waited for page to load with domcontentloaded state
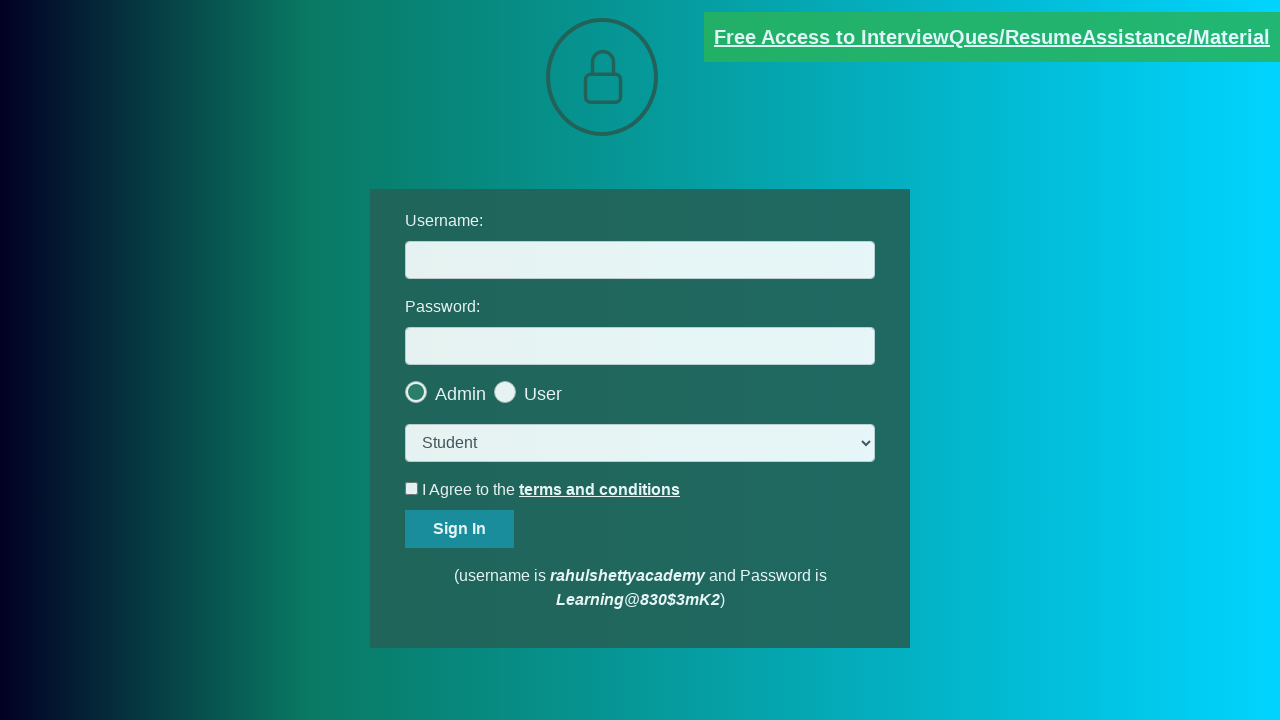

Retrieved page title: 'LoginPage Practise | Rahul Shetty Academy'
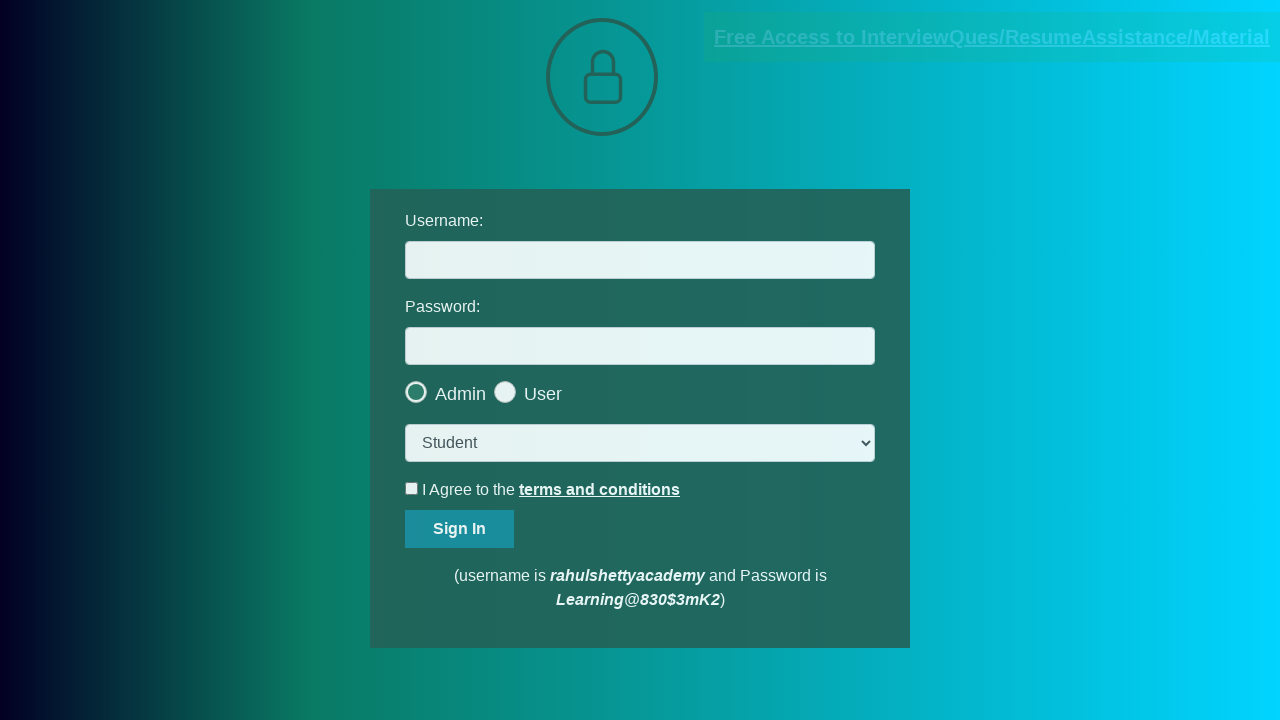

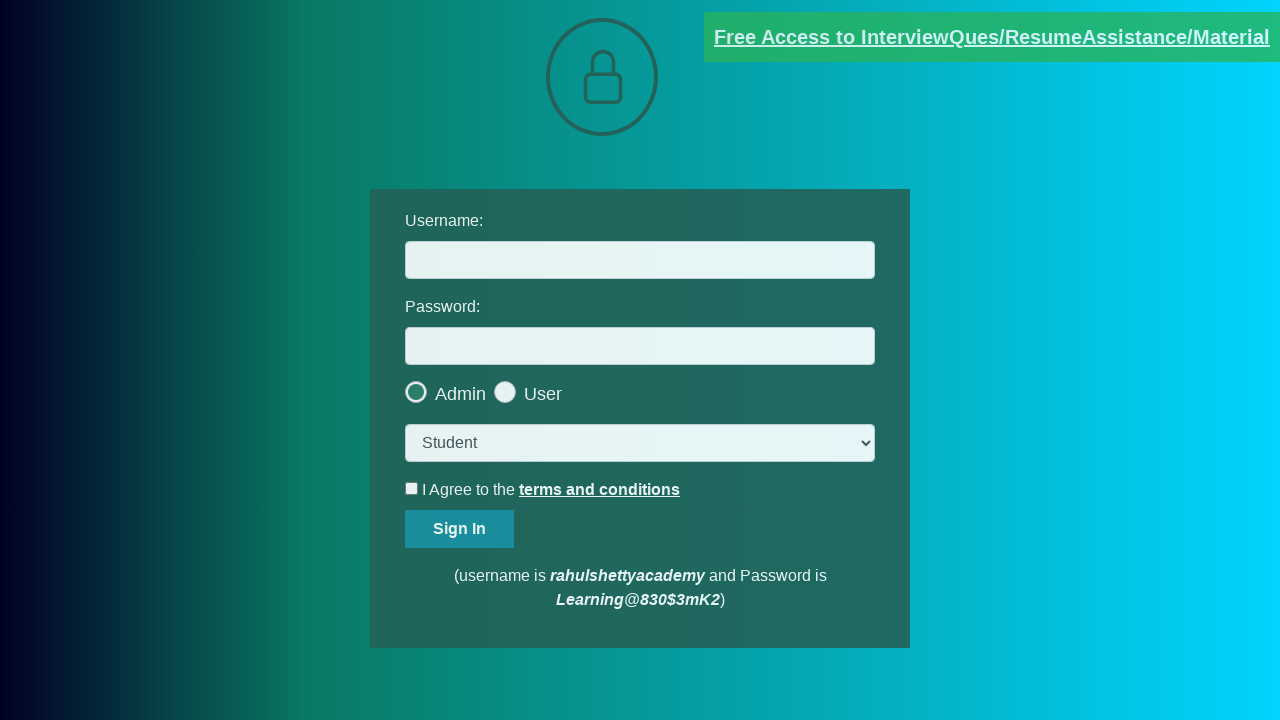